Tests the scientific calculator functionality by entering numbers 100 + 200 using the calculator buttons and verifying the output display

Starting URL: https://www.calculator.net/

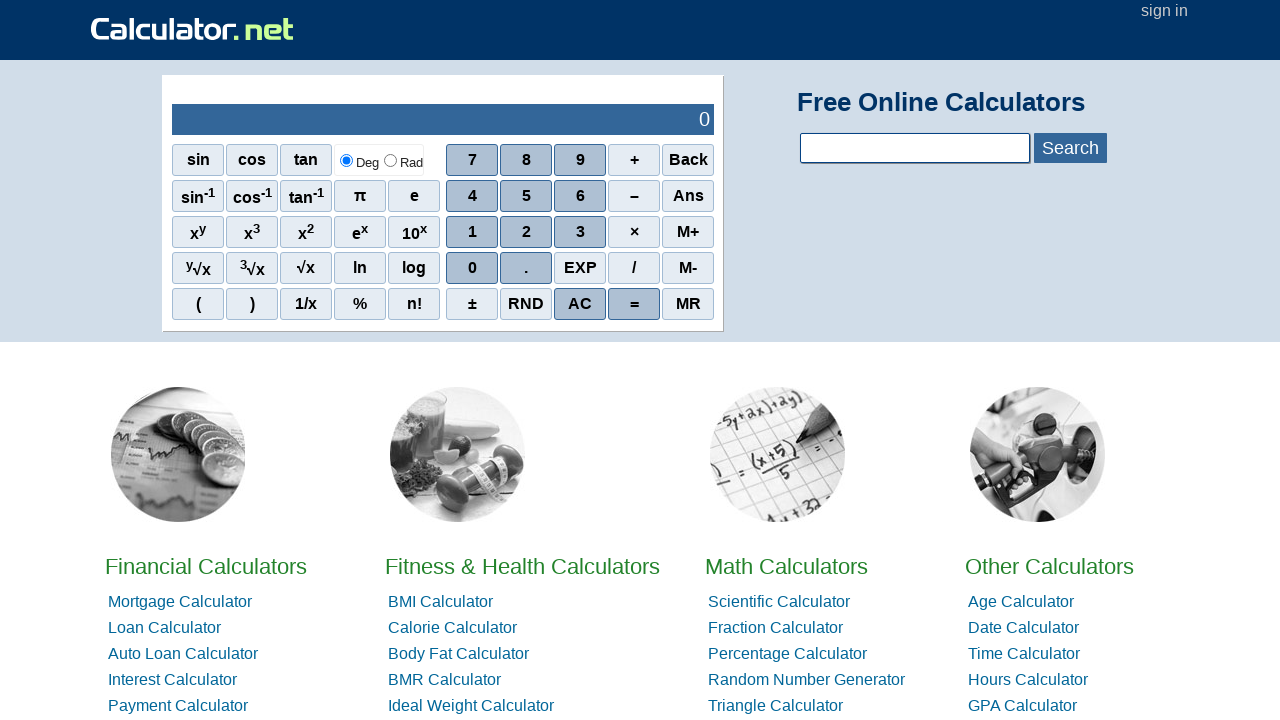

Clicked digit 1 on calculator at (472, 232) on span.scinm[onclick='r(1)']
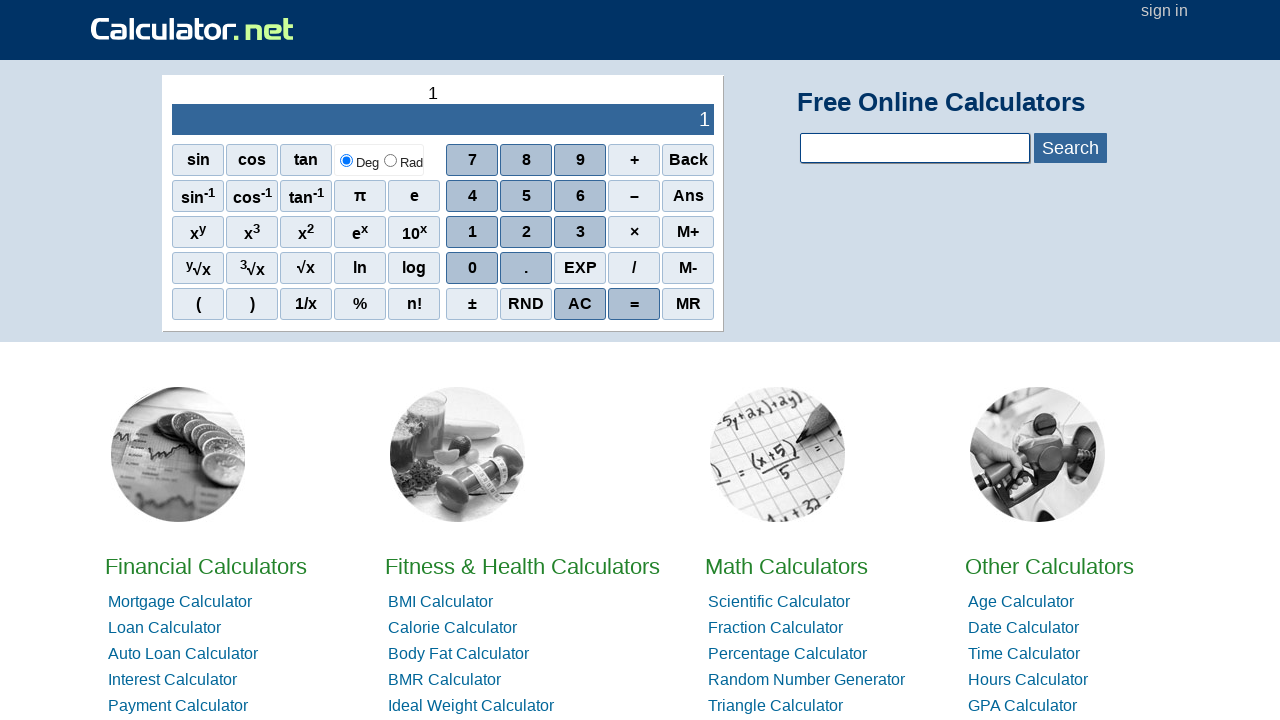

Clicked digit 0 on calculator at (472, 268) on span.scinm[onclick='r(0)']
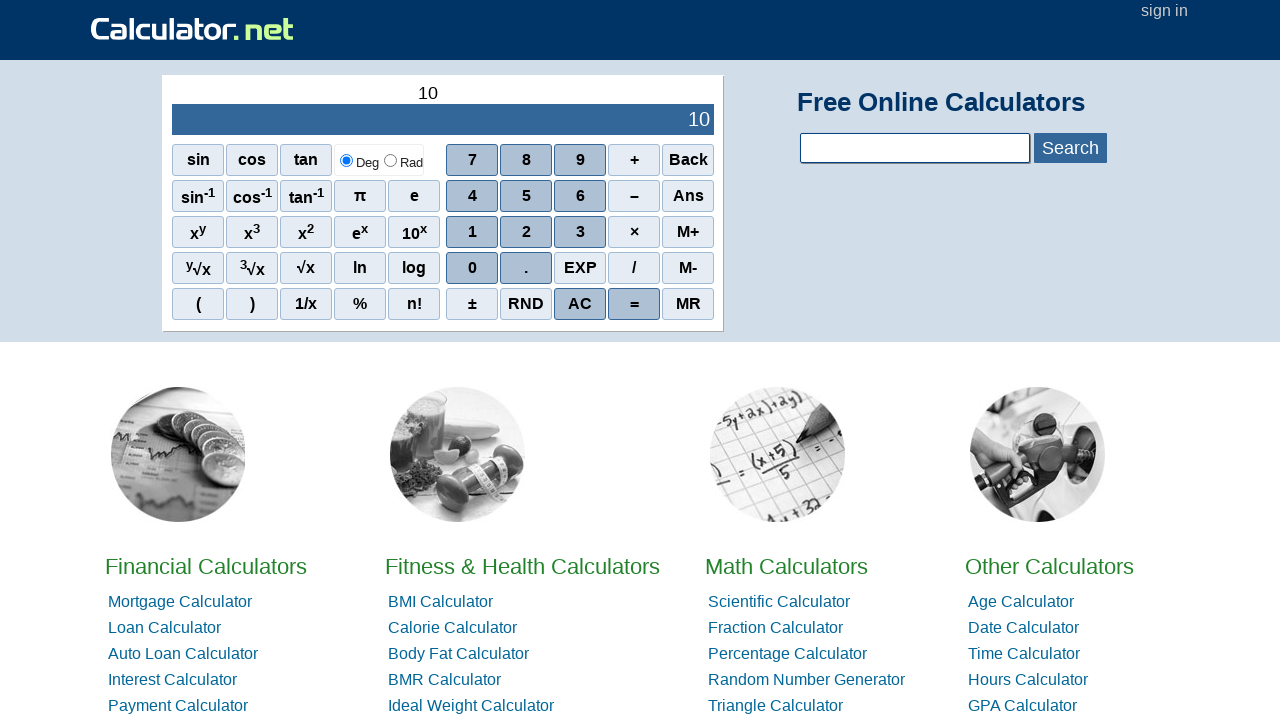

Clicked digit 0 on calculator at (472, 268) on span.scinm[onclick='r(0)']
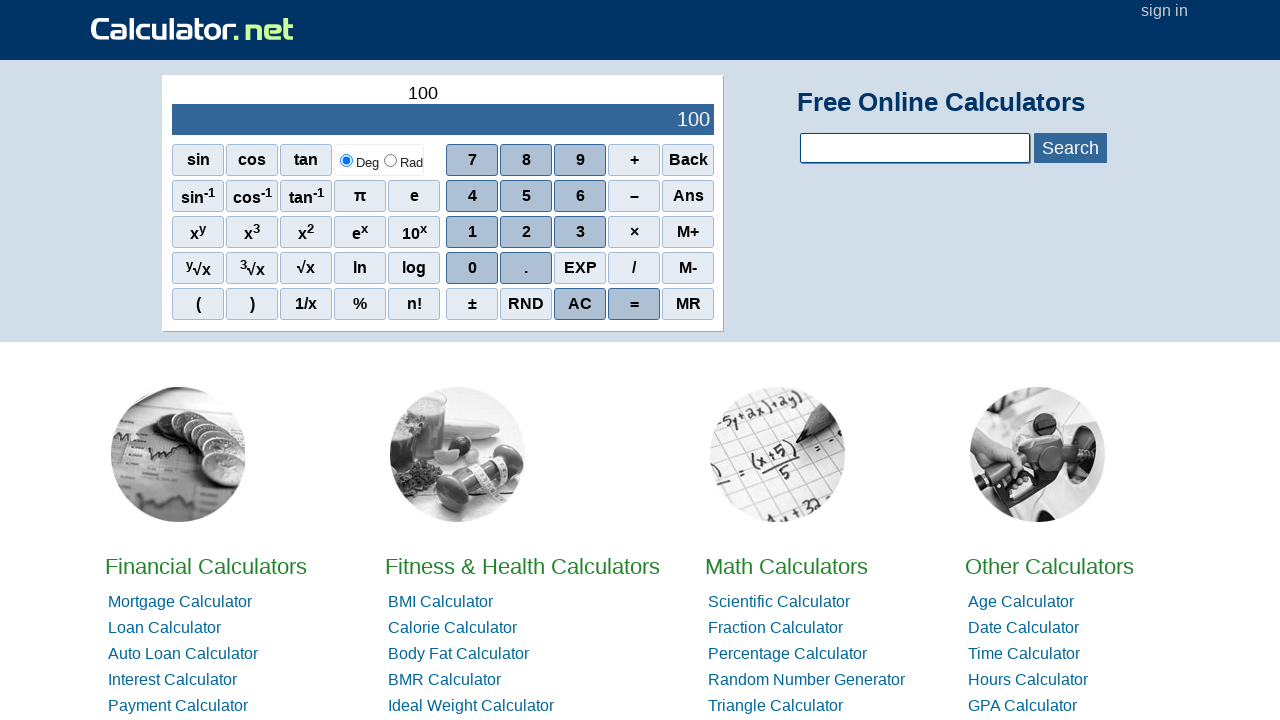

Clicked plus operator to add at (634, 160) on span.sciop:has-text('+')
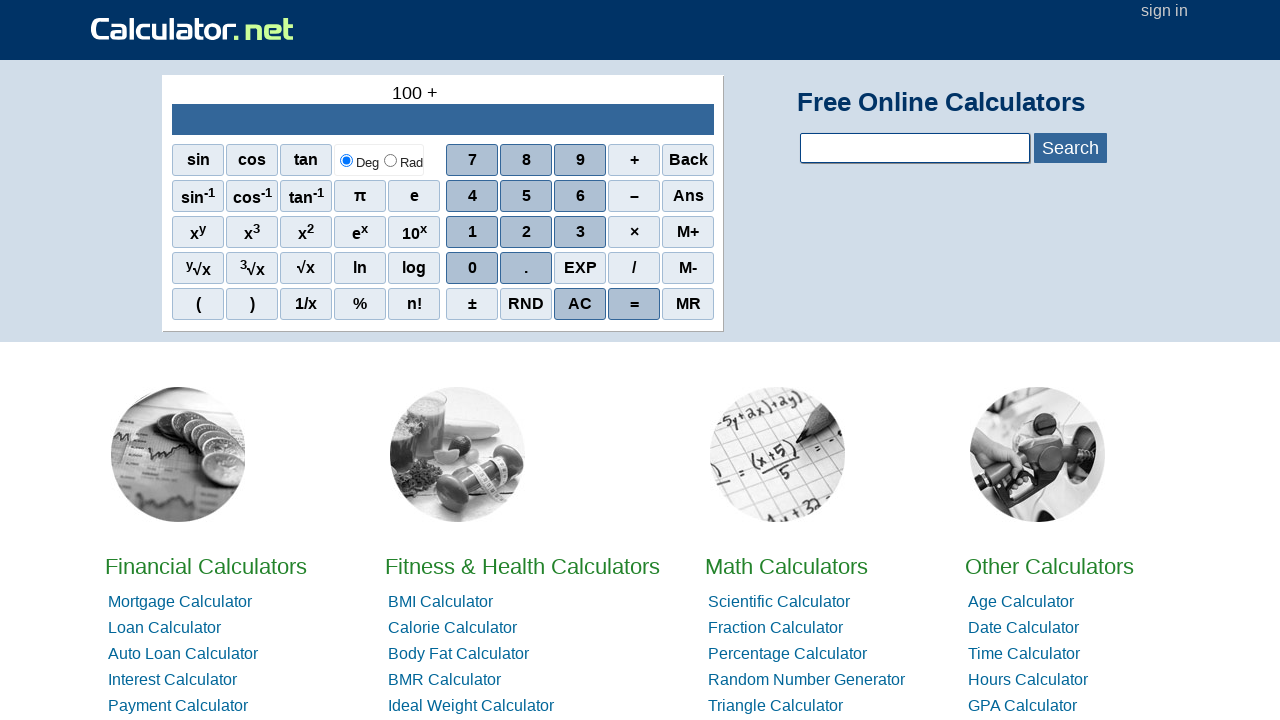

Clicked digit 2 on calculator at (526, 232) on span.scinm[onclick='r(2)']
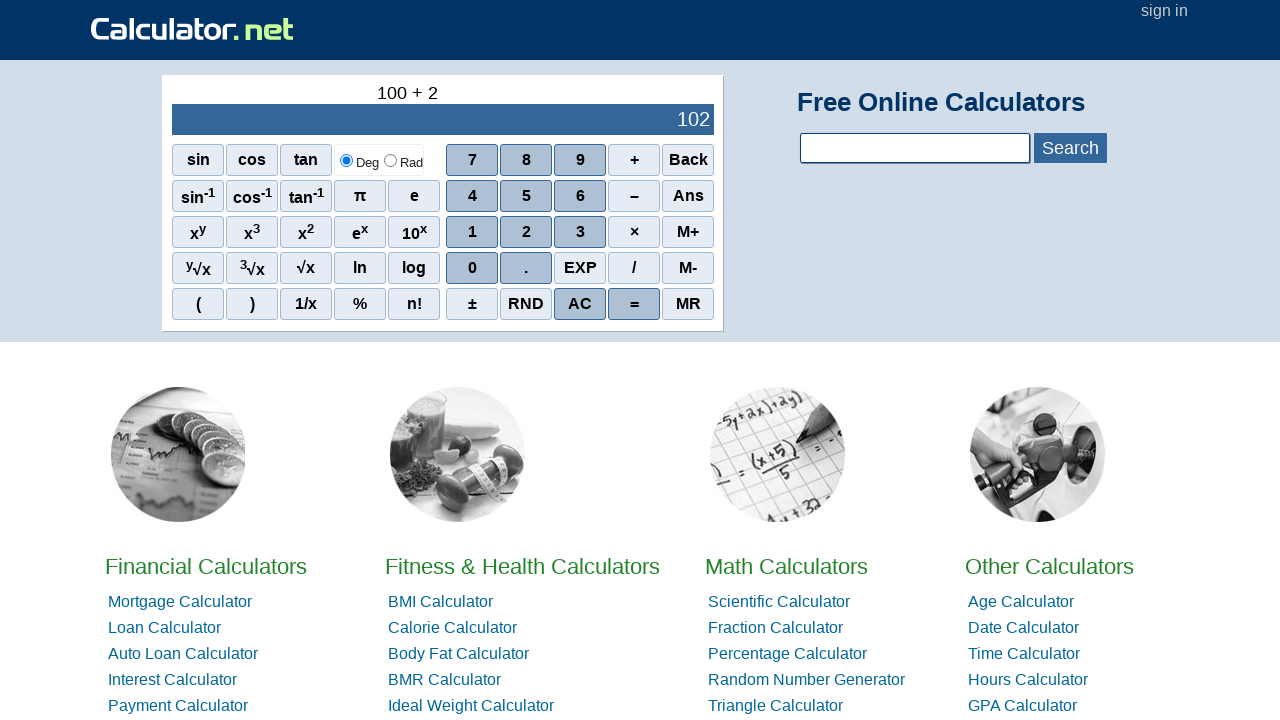

Clicked digit 0 on calculator at (472, 268) on span.scinm[onclick='r(0)']
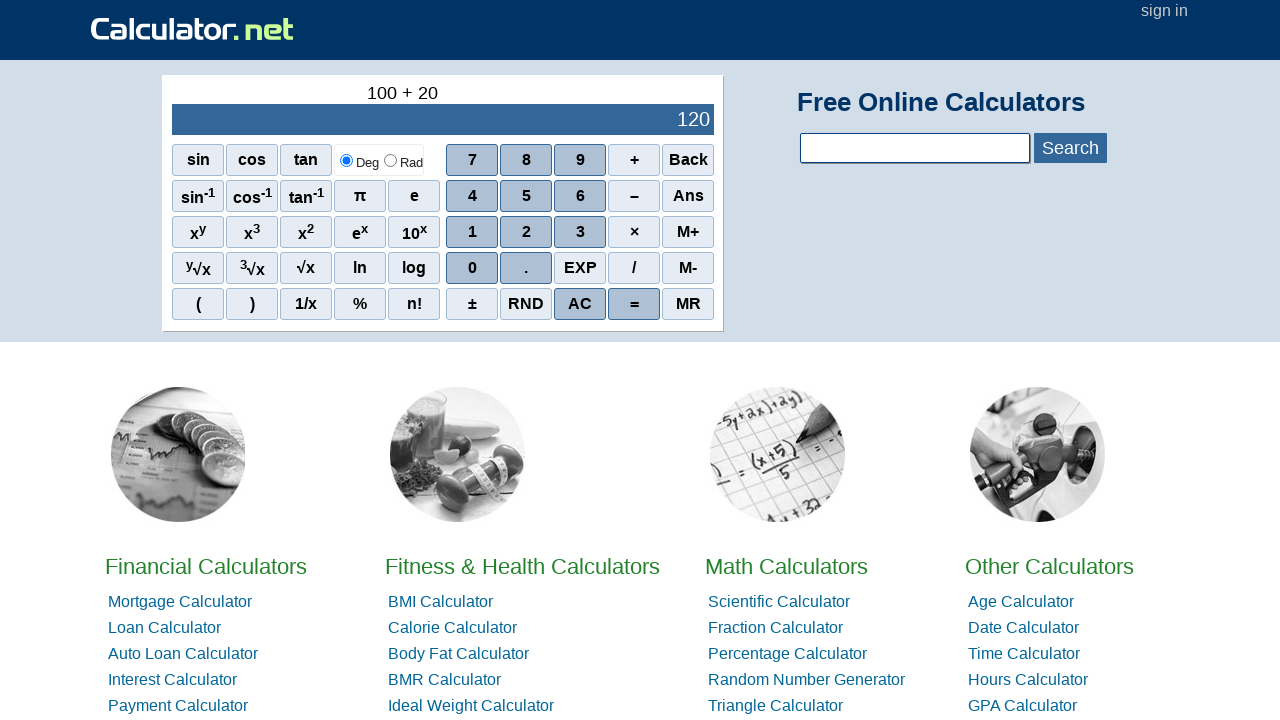

Clicked digit 0 on calculator at (472, 268) on span.scinm[onclick='r(0)']
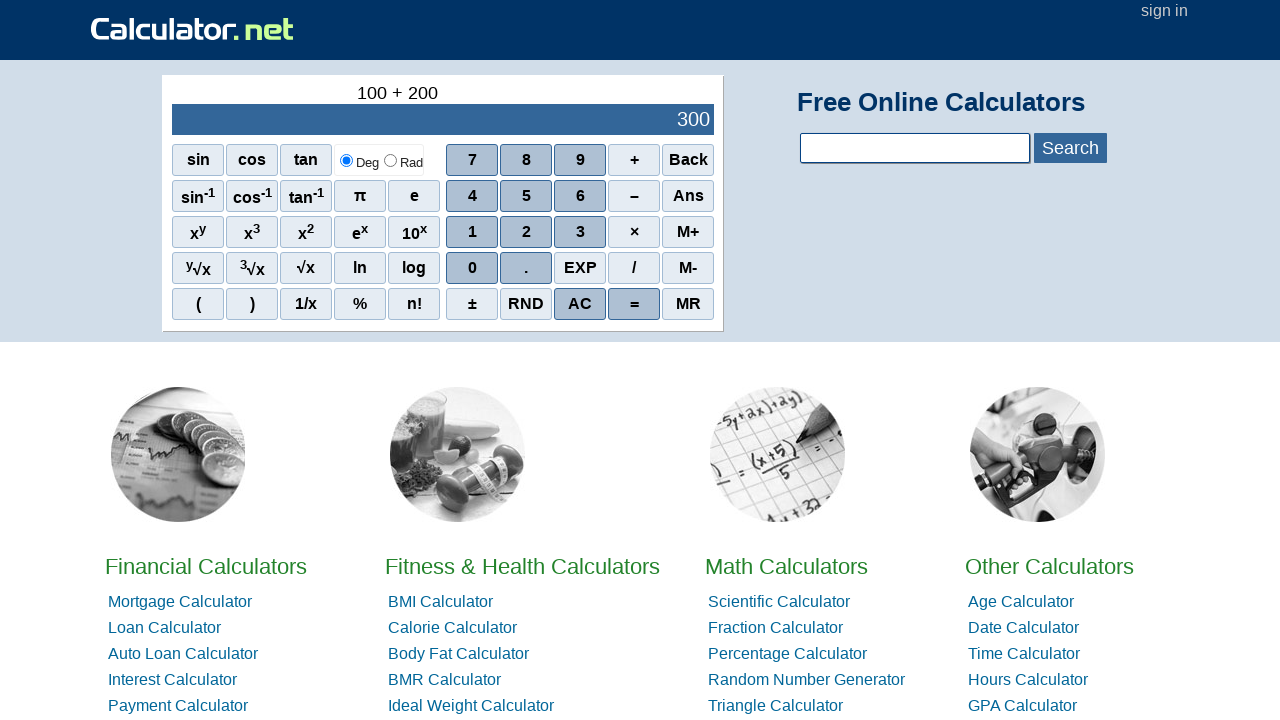

Output display loaded and verified
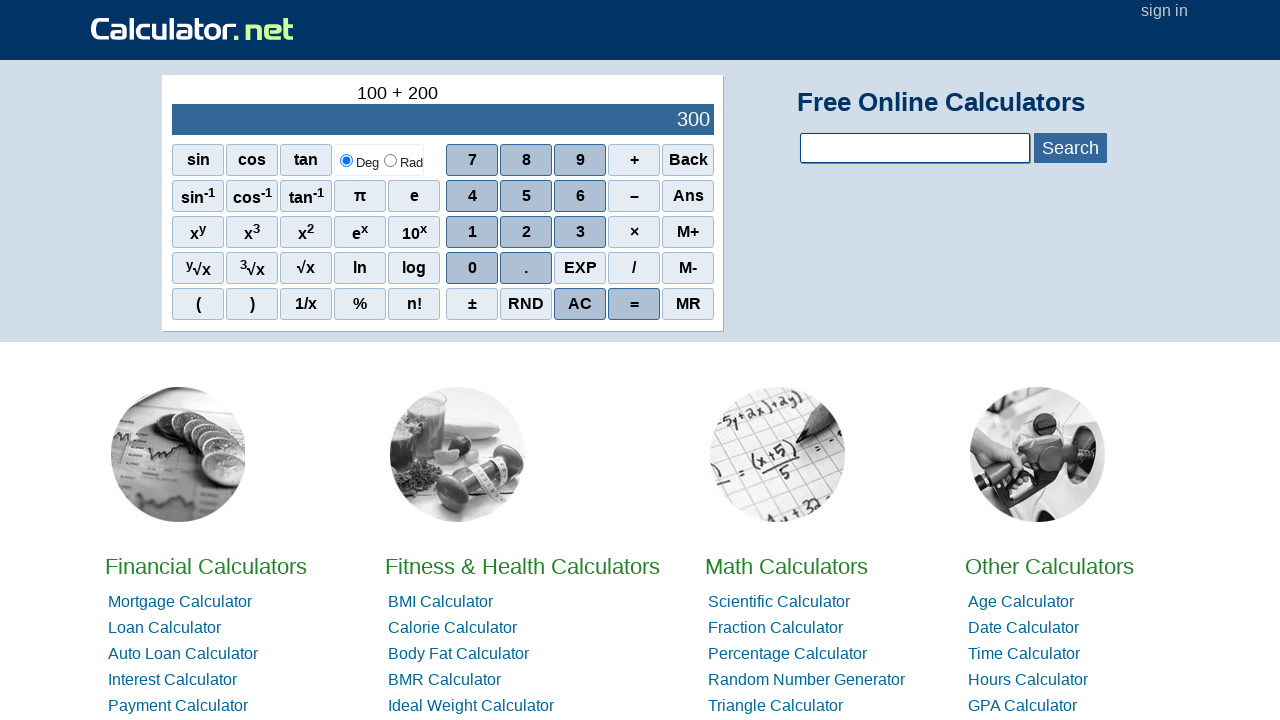

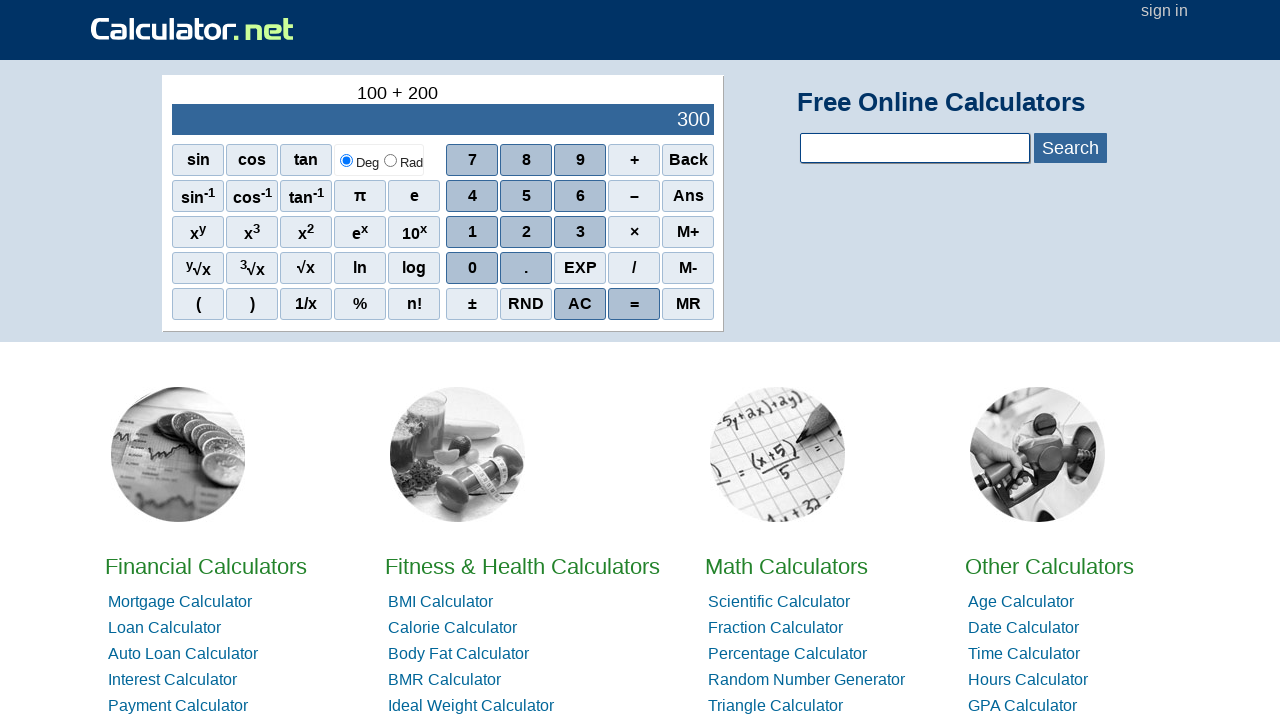